Tests clicking functionality by navigating to Add/Remove Elements page and clicking the Add Element button using alternative click syntax

Starting URL: https://the-internet.herokuapp.com/

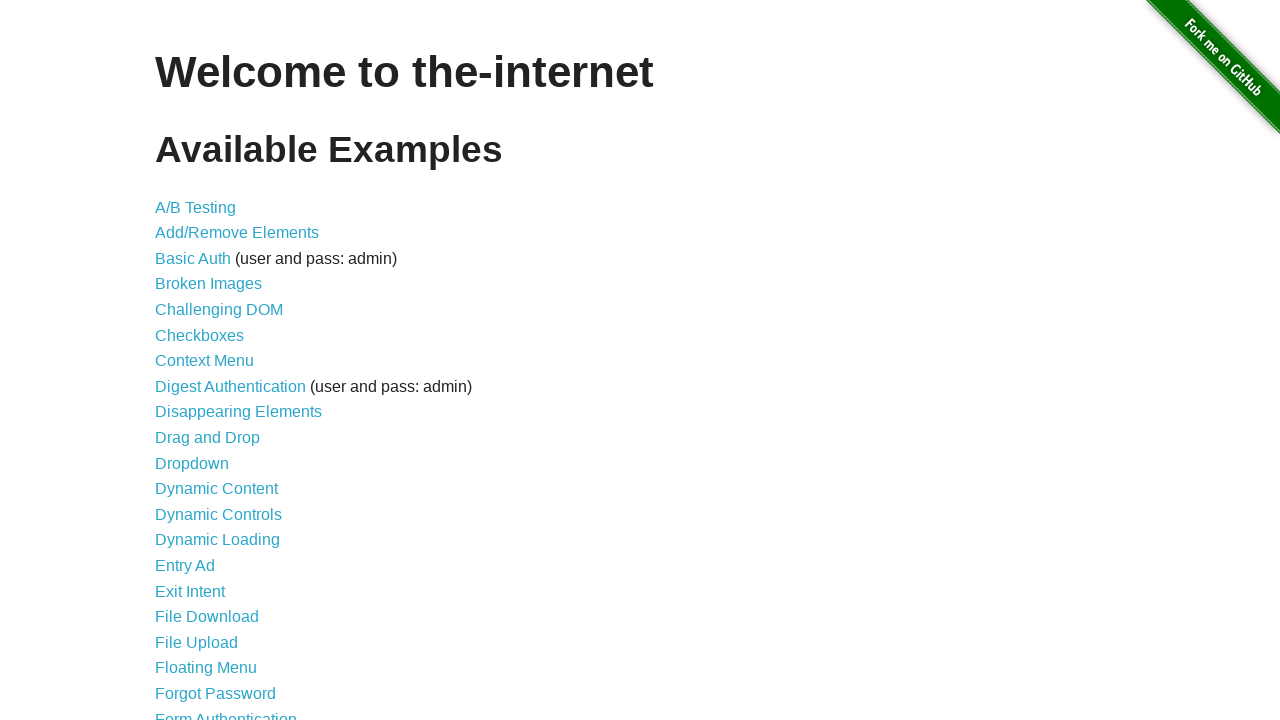

Clicked on Add/Remove Elements link at (237, 233) on text=Add/Remove Elements
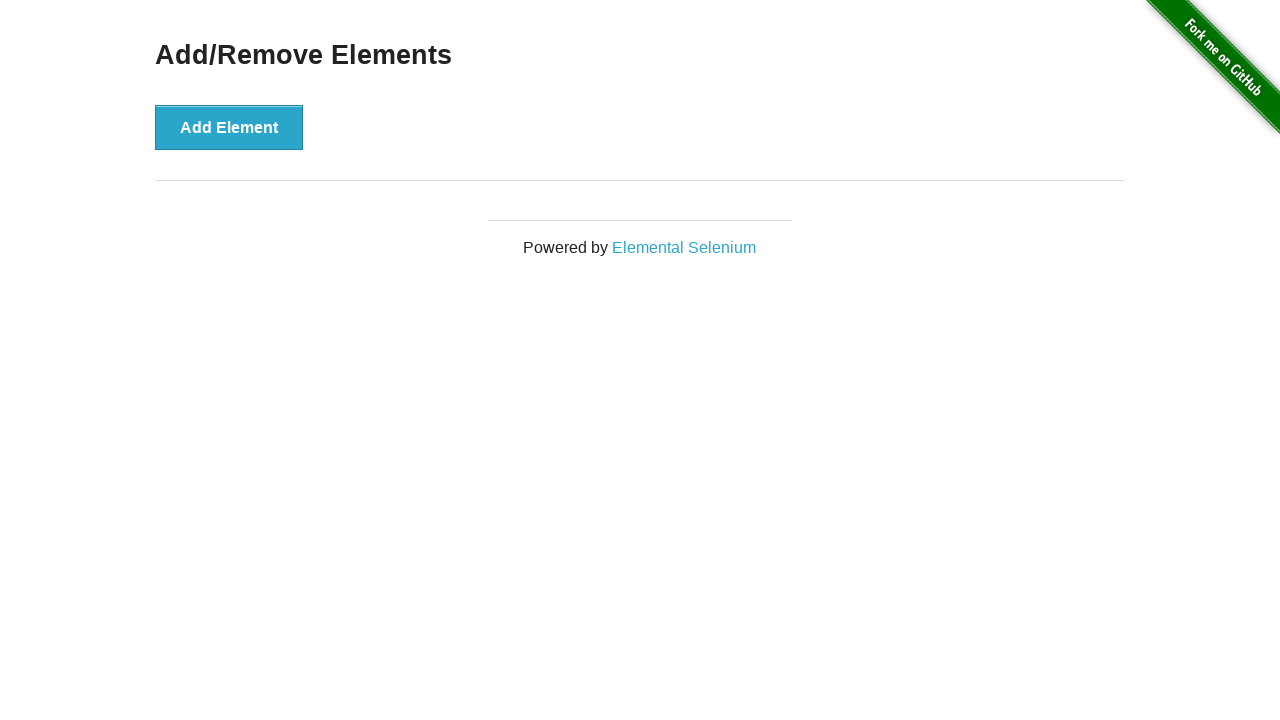

Clicked on Add Element button at (229, 127) on text=Add Element
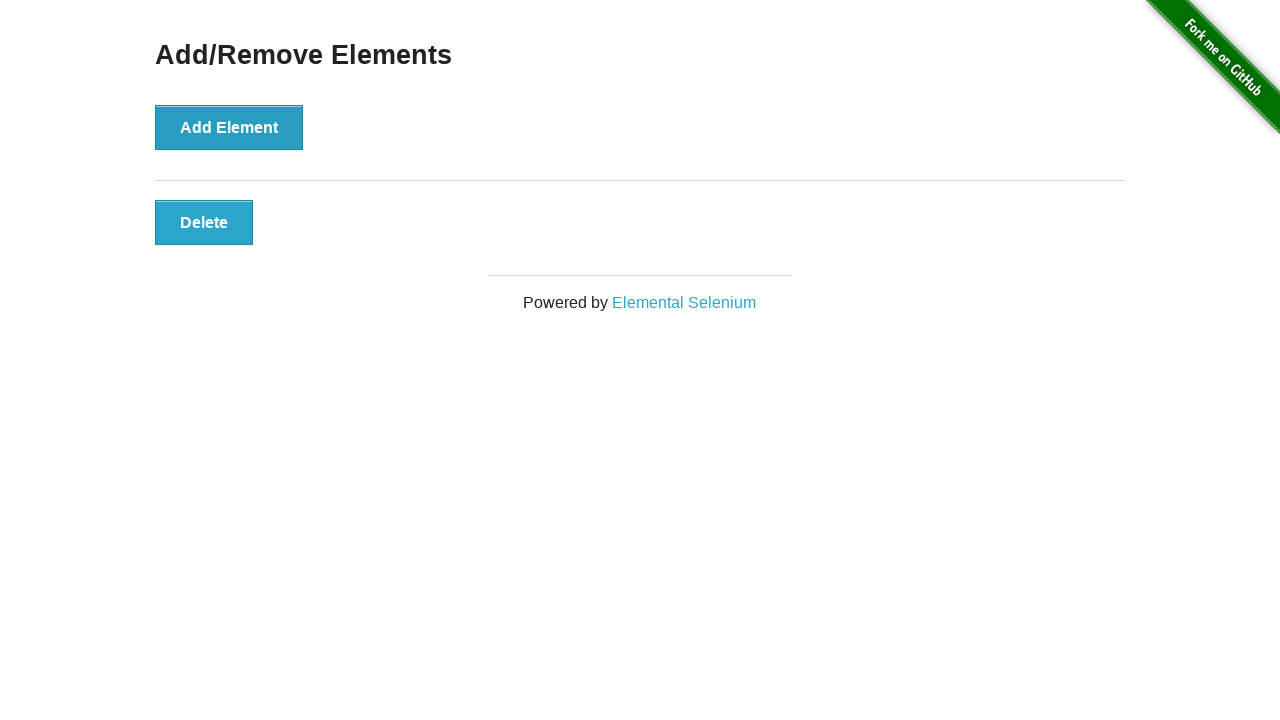

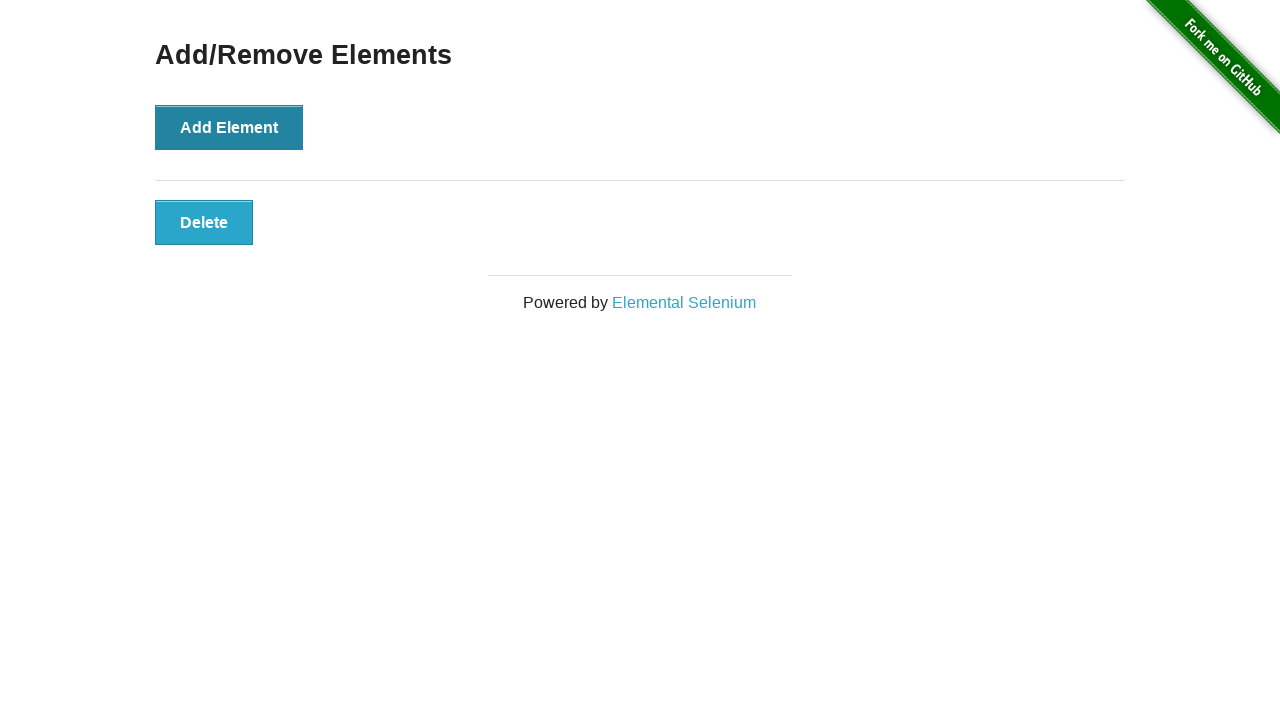